Navigates to LeetCode homepage and verifies the URL contains "leetcode"

Starting URL: https://leetcode.com/

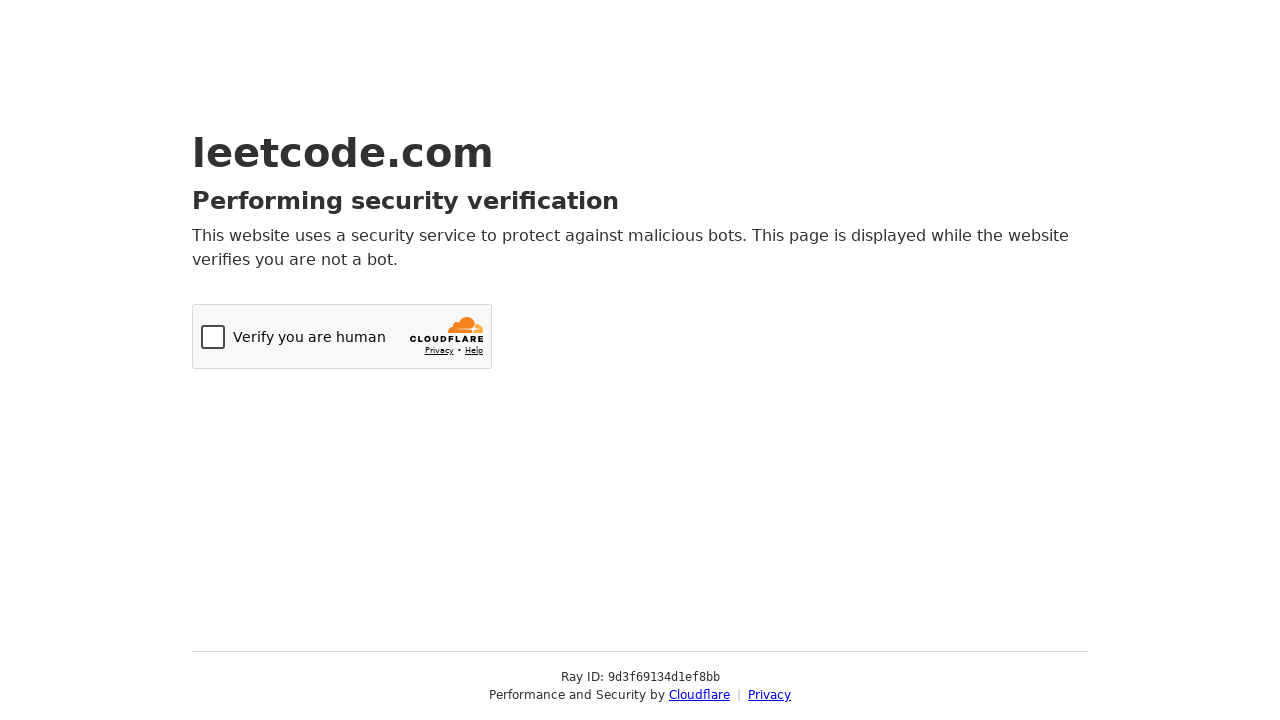

Navigated to LeetCode homepage at https://leetcode.com/
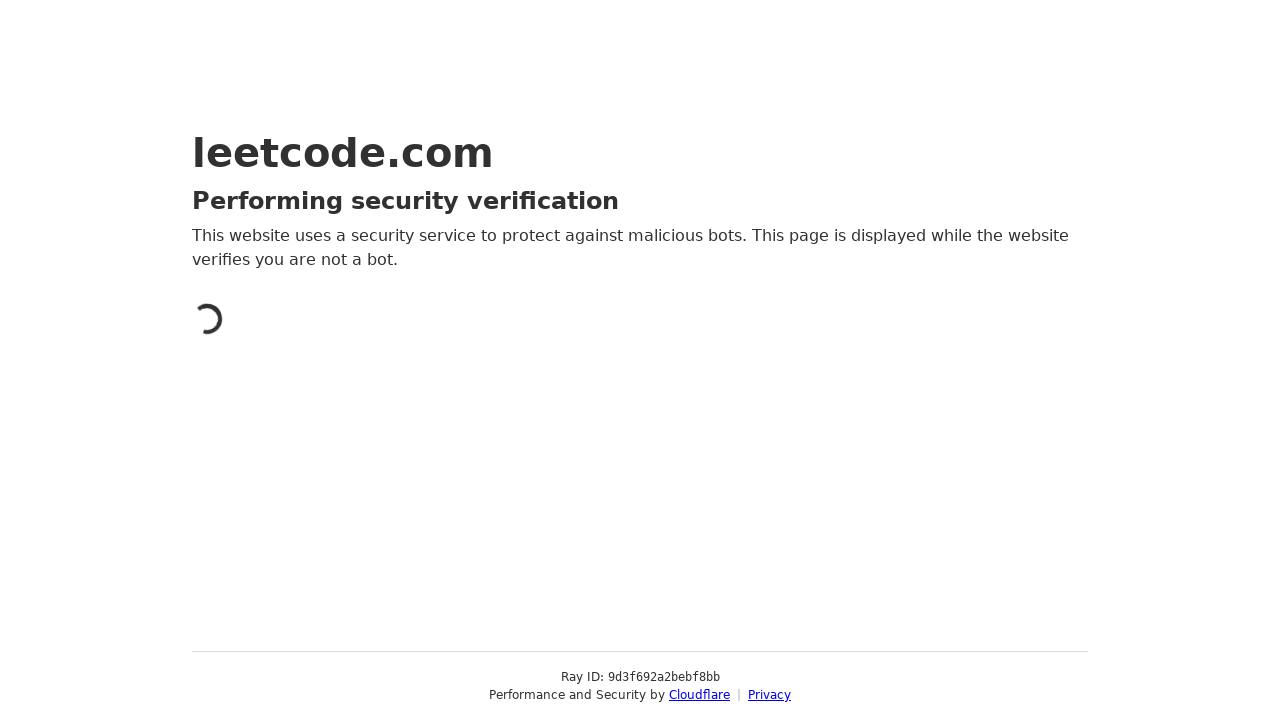

Verified that URL contains 'leetcode'
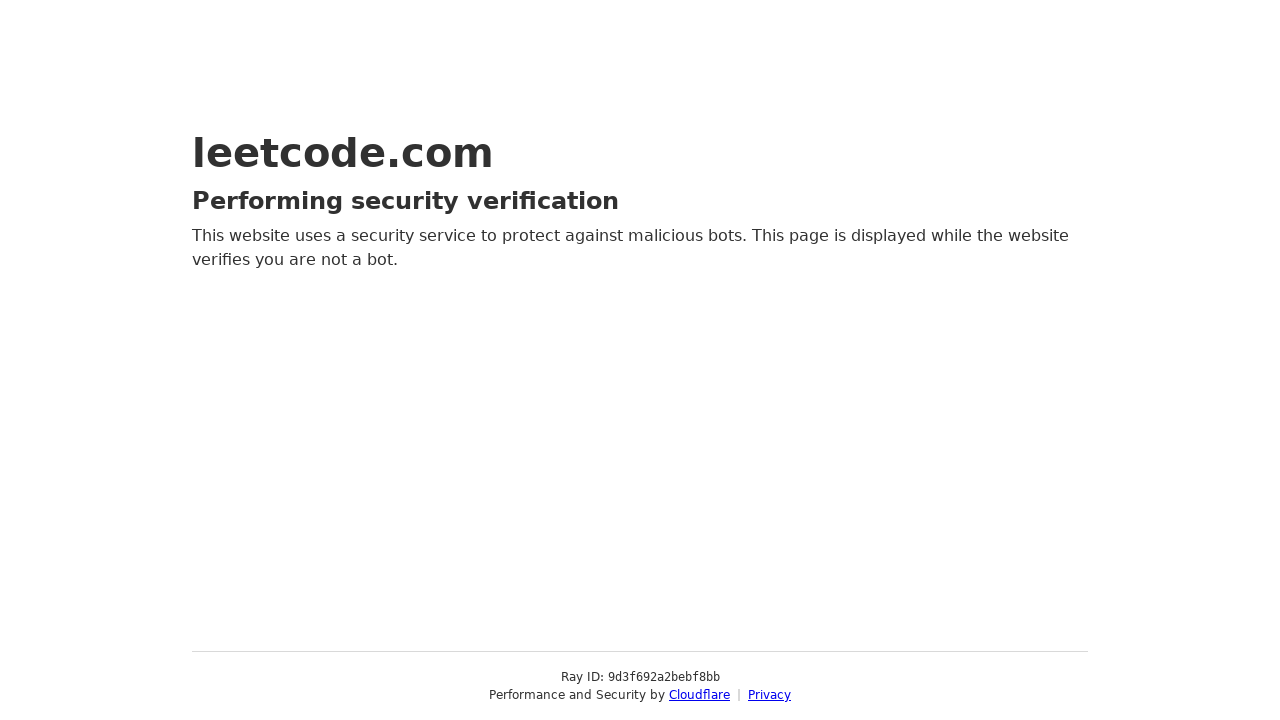

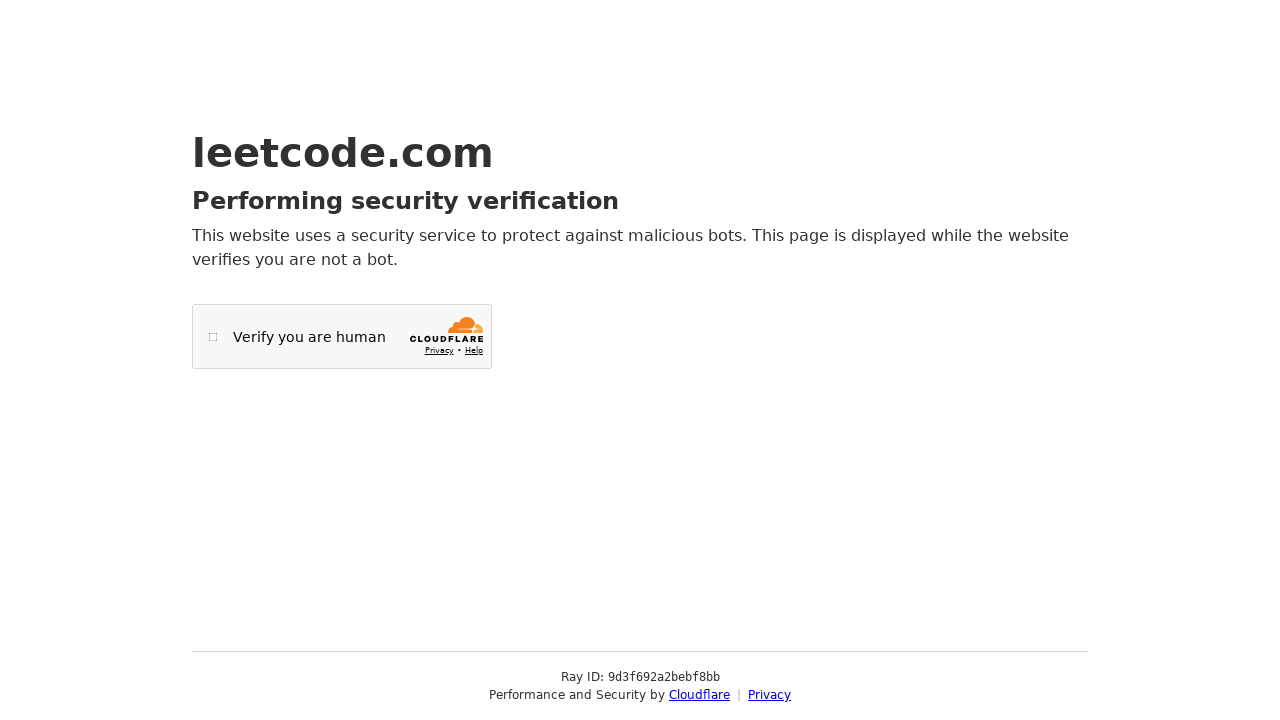